Tests dropdown menu interaction by hovering over a menu item and clicking on a submenu option

Starting URL: https://omayo.blogspot.com/

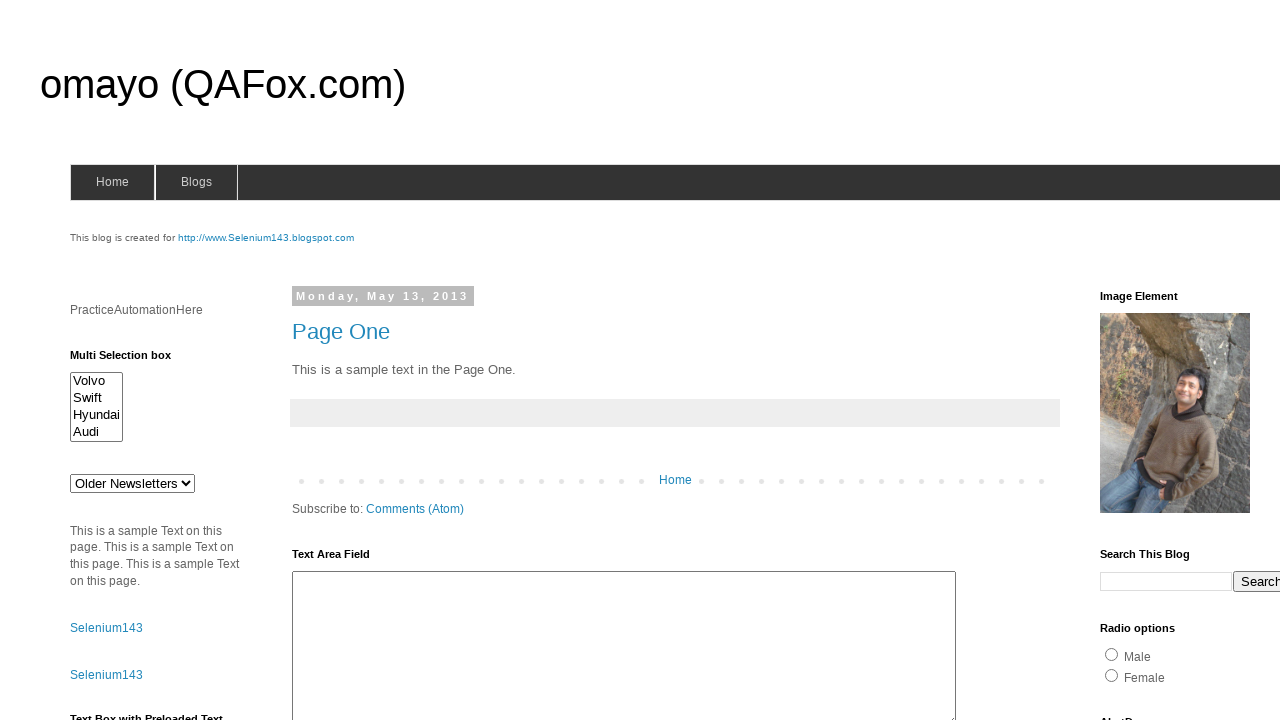

Hovered over blogs menu to reveal dropdown at (196, 182) on #blogsmenu
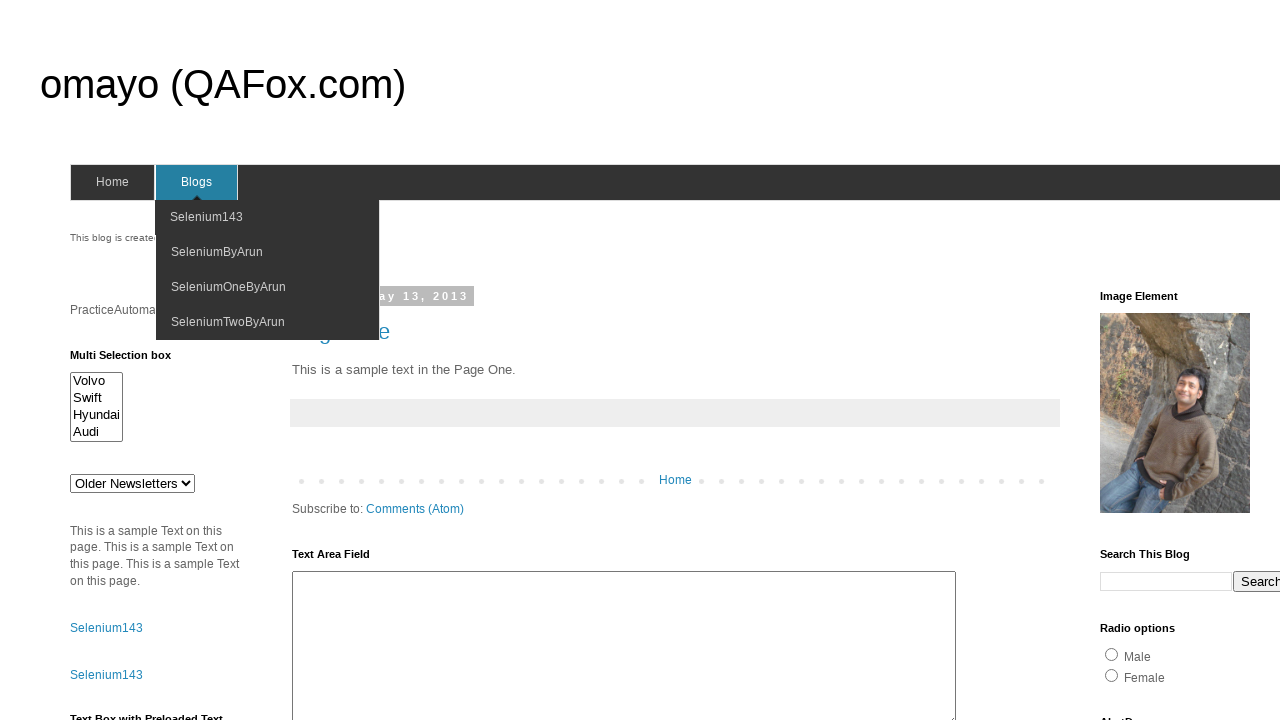

Clicked on SeleniumByArun submenu option at (217, 252) on xpath=//span[text()='SeleniumByArun']
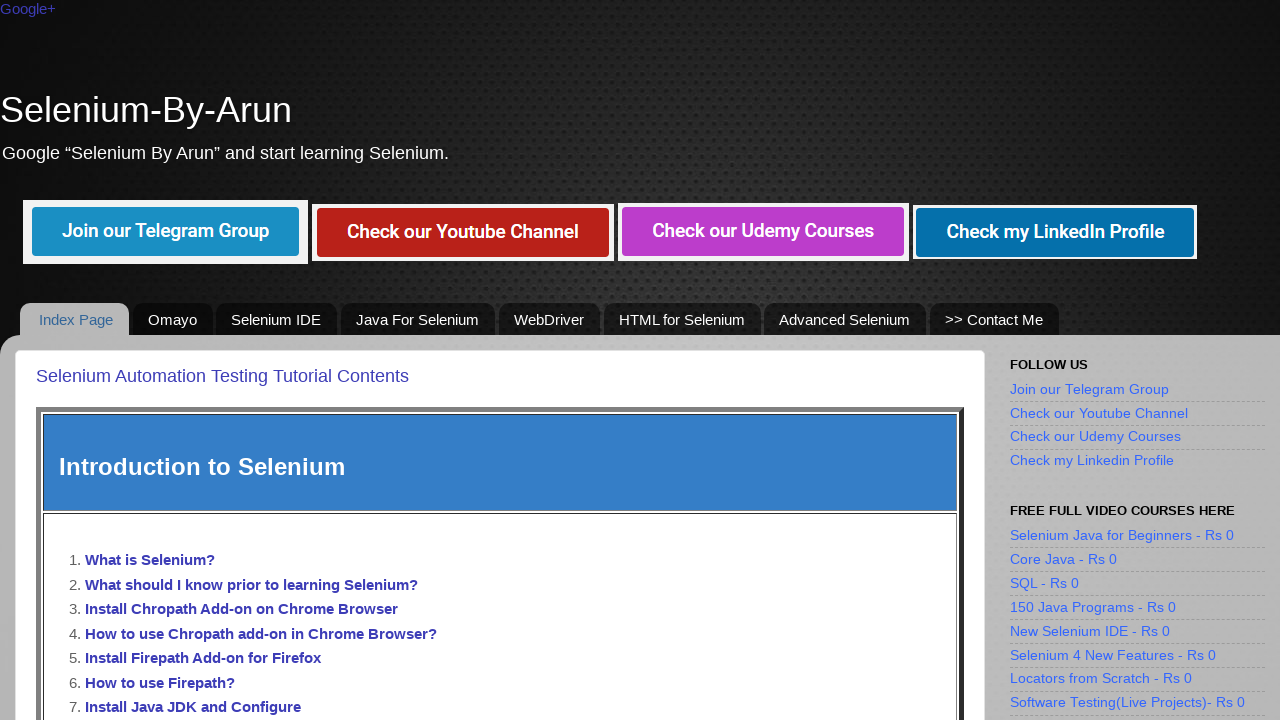

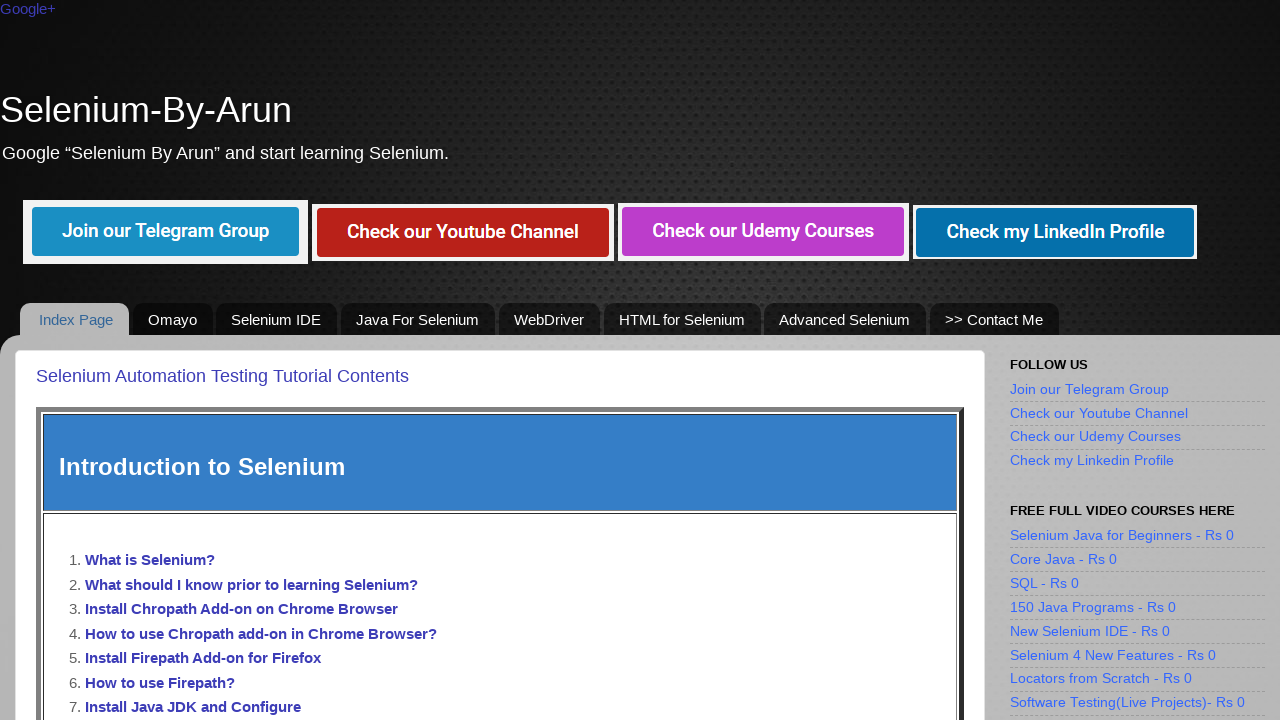